Tests that registration fails when username has leading spaces

Starting URL: https://anatoly-karpovich.github.io/demo-login-form/

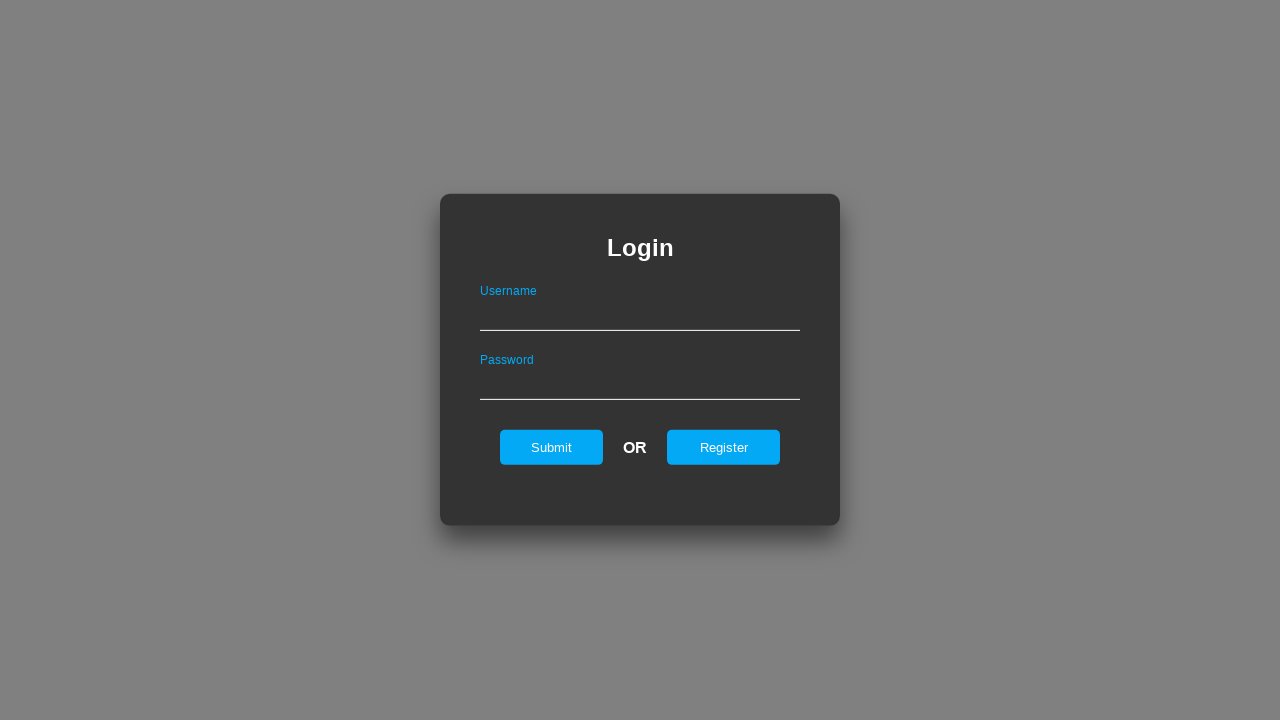

Clicked Register link to open registration form at (724, 447) on #registerOnLogin
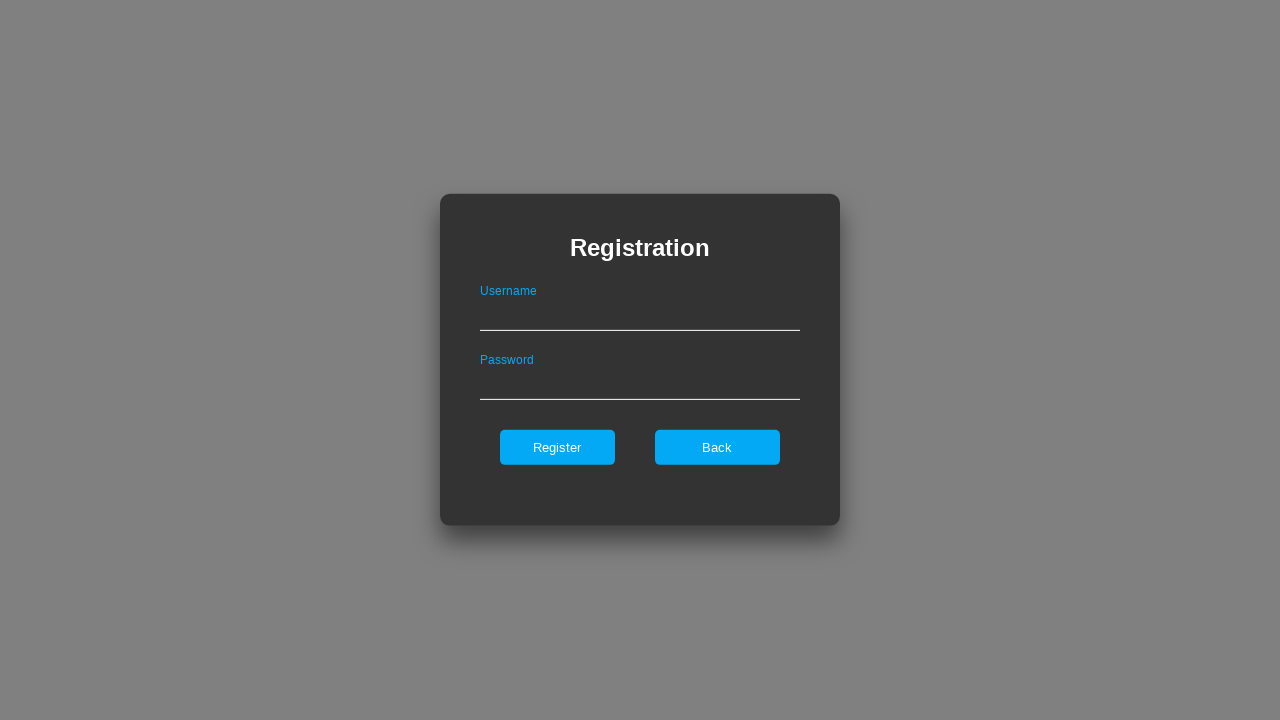

Filled username field with ' maximus' (leading space) on #userNameOnRegister
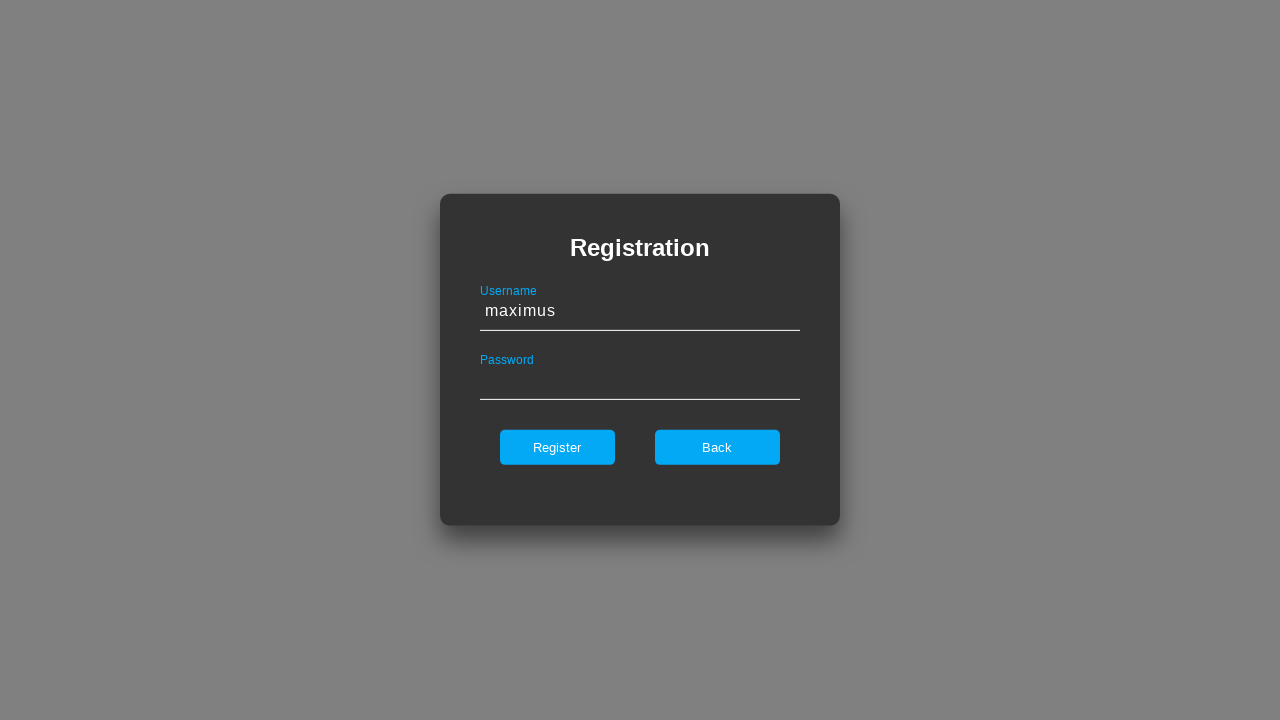

Filled password field with 'Abcd1234#!' on #passwordOnRegister
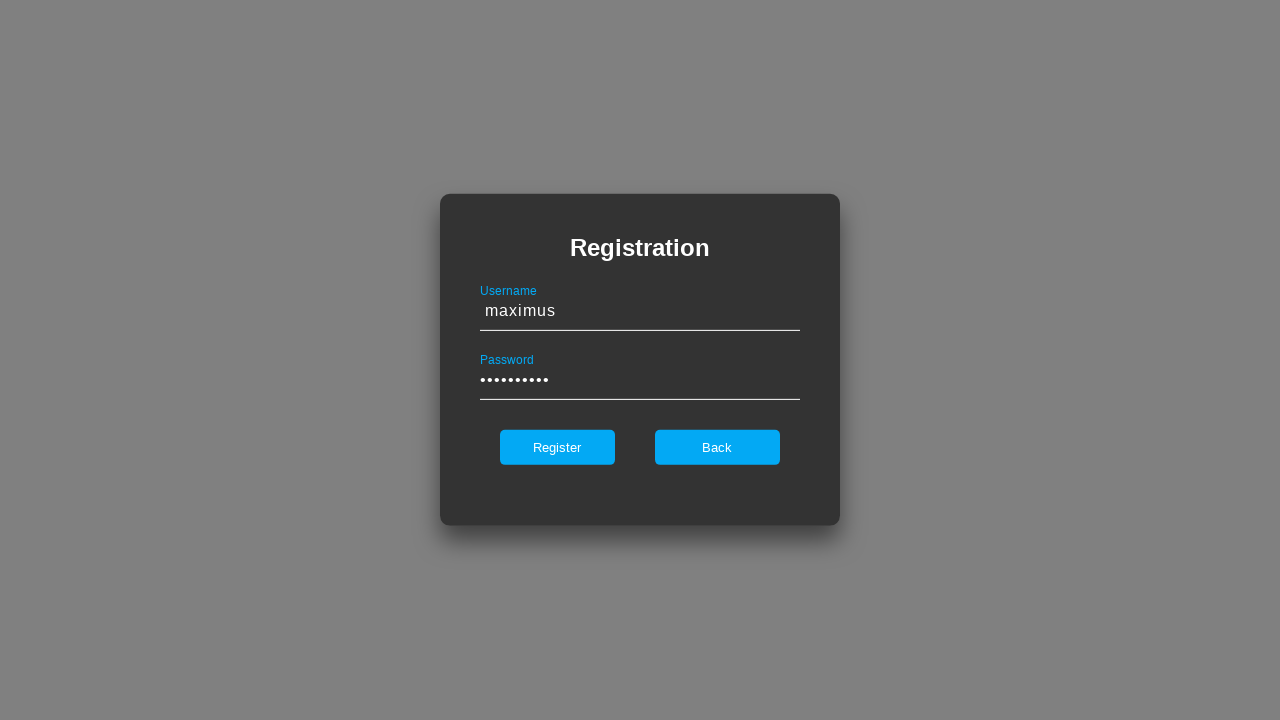

Clicked Register button to submit form at (557, 447) on #register
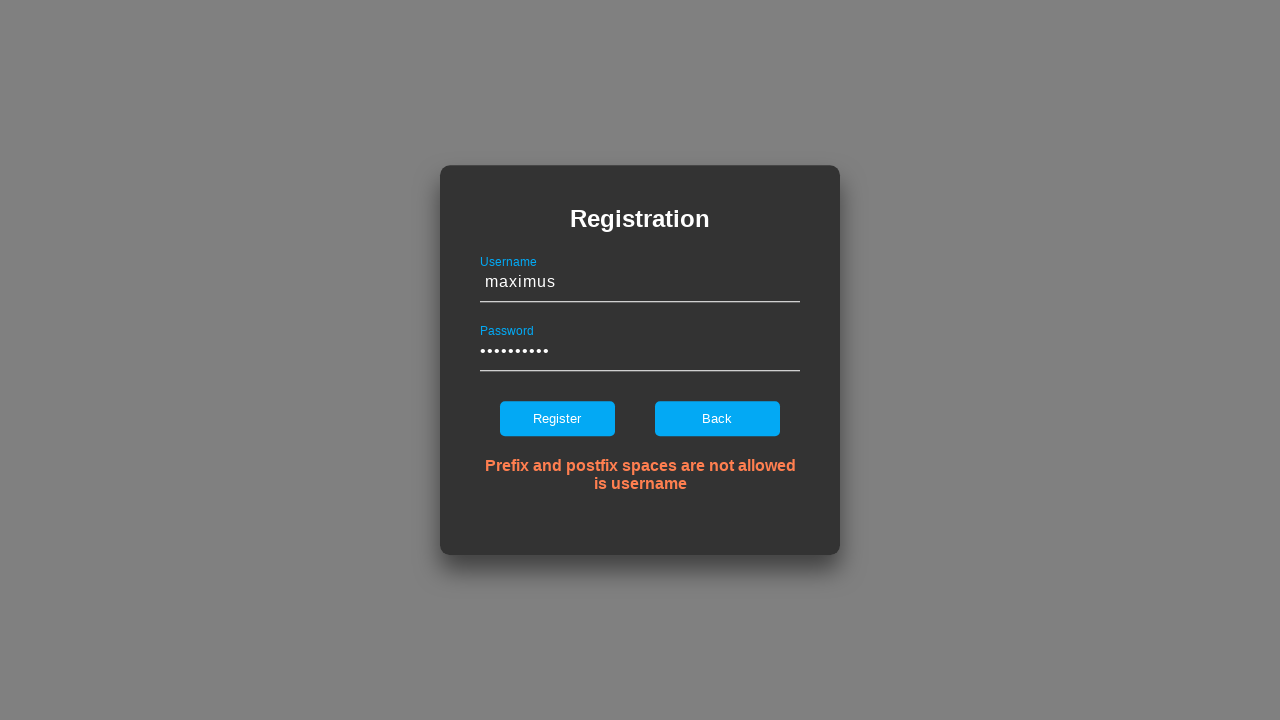

Verified error notification appeared for invalid username with leading spaces
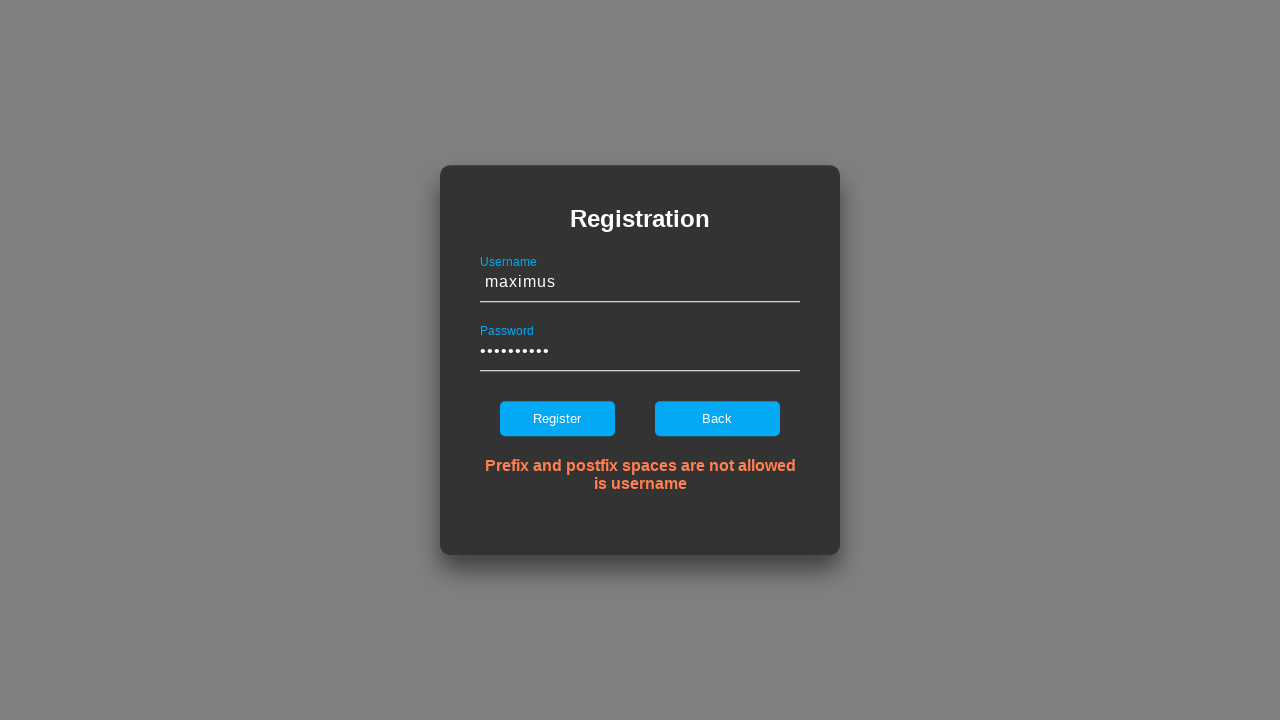

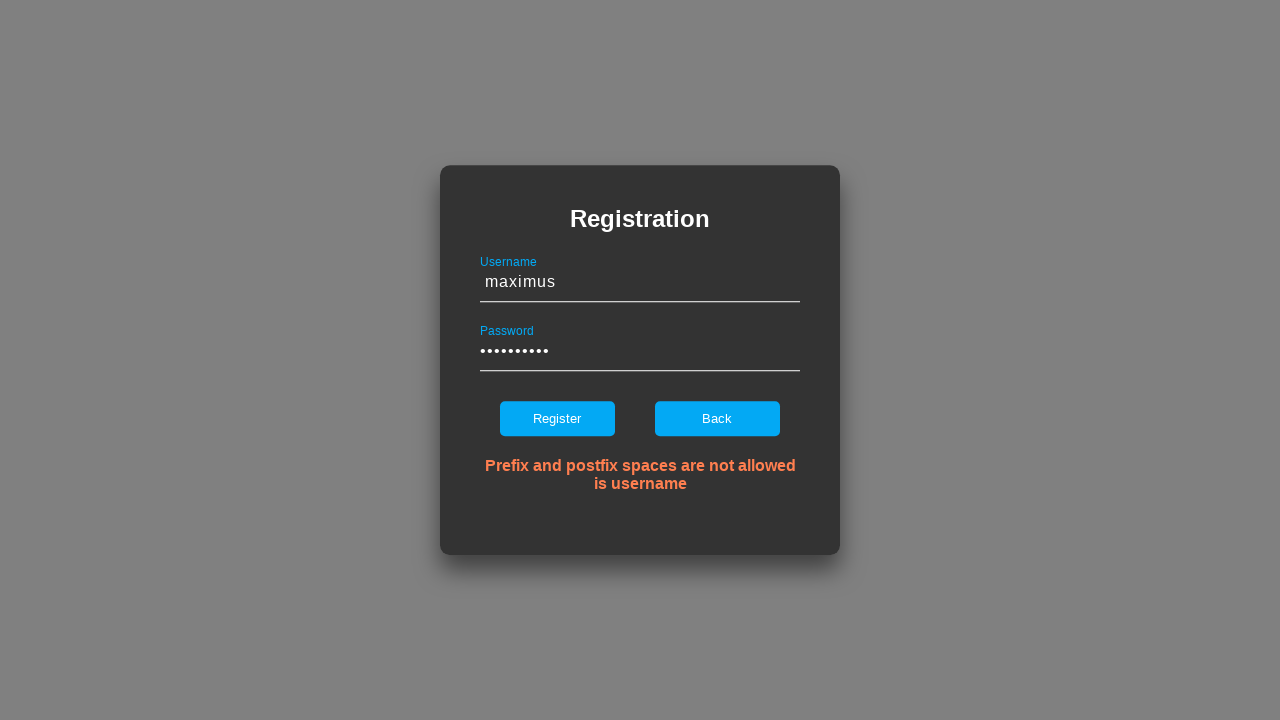